Tests the text box form by filling in user name, current address, and permanent address fields, then submitting and verifying the output

Starting URL: https://demoqa.com/elements

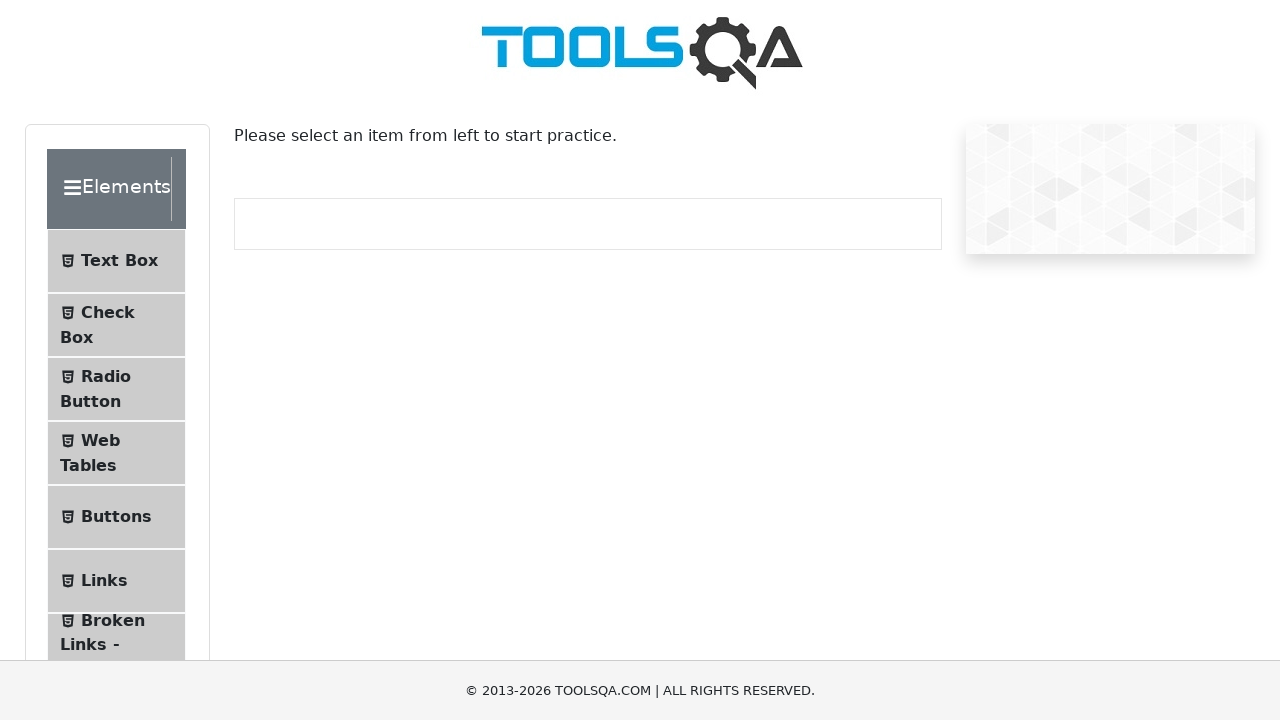

Clicked on the Text Box menu item at (116, 261) on #item-0
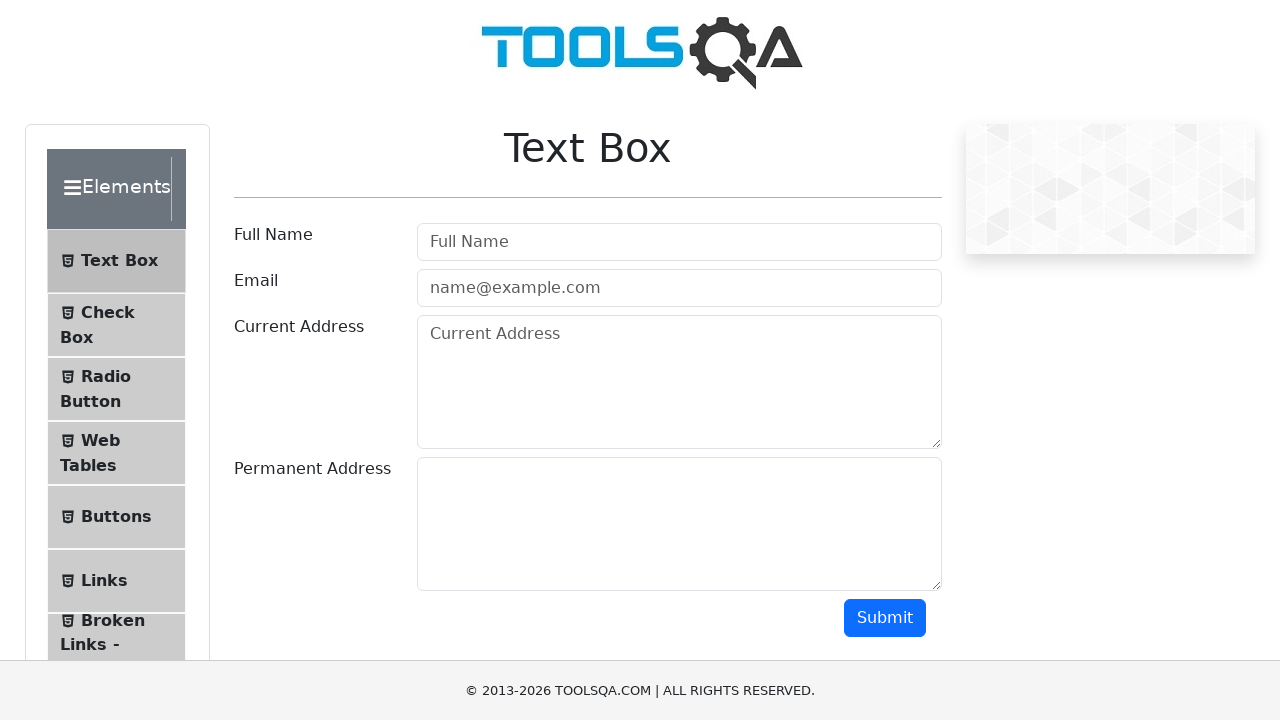

Filled in user name field with 'User Name' on #userName
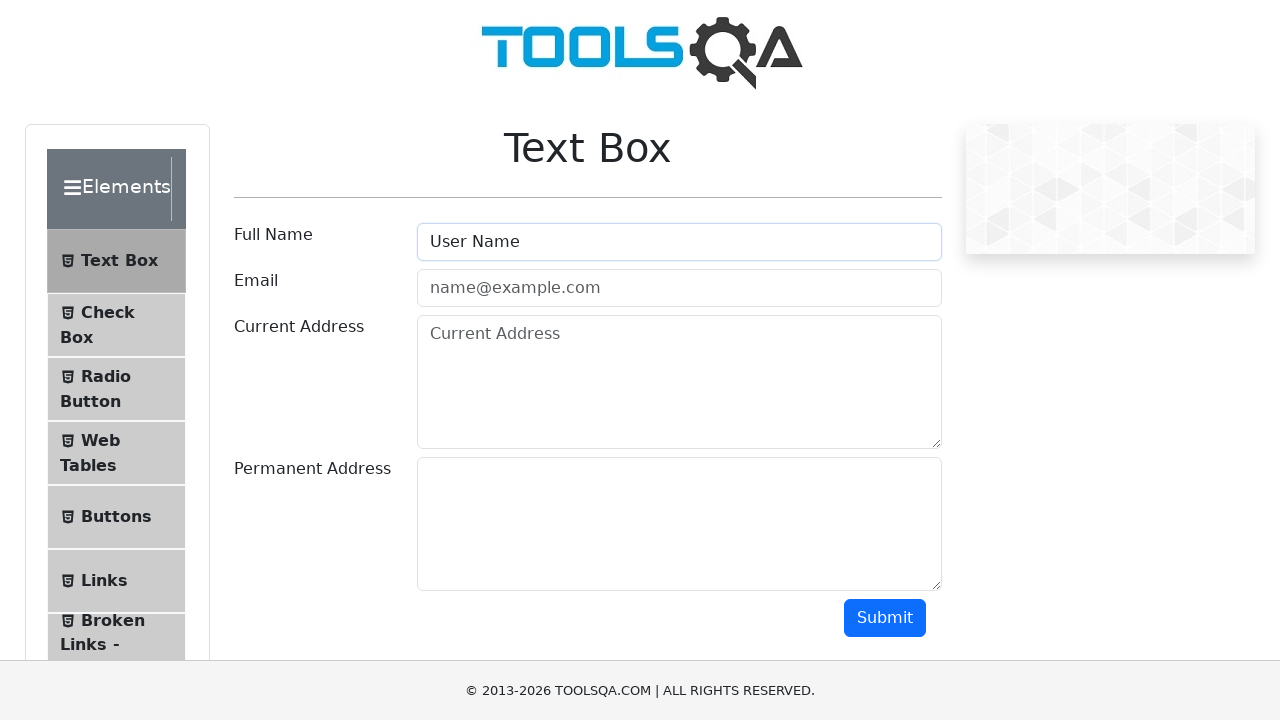

Filled in current address field with 'Current Address' on //*[@id='currentAddress']
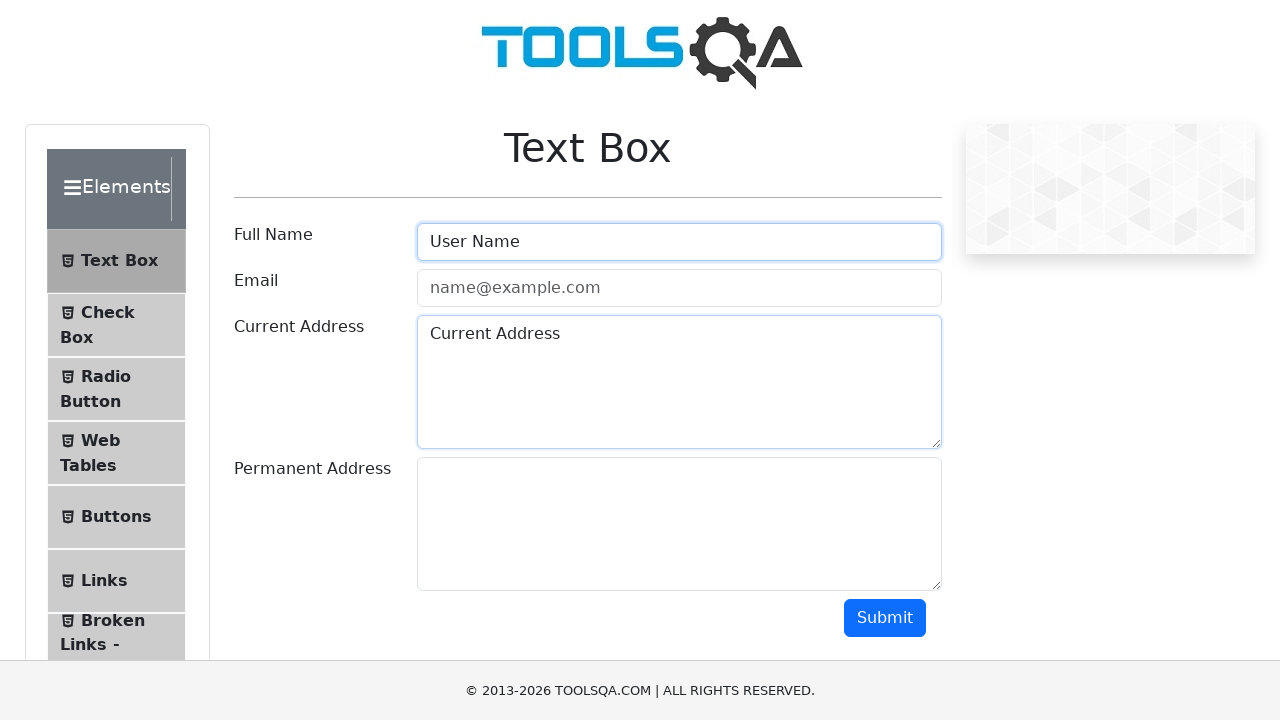

Filled in permanent address field with 'Permanent Address' on //*[@id='permanentAddress']
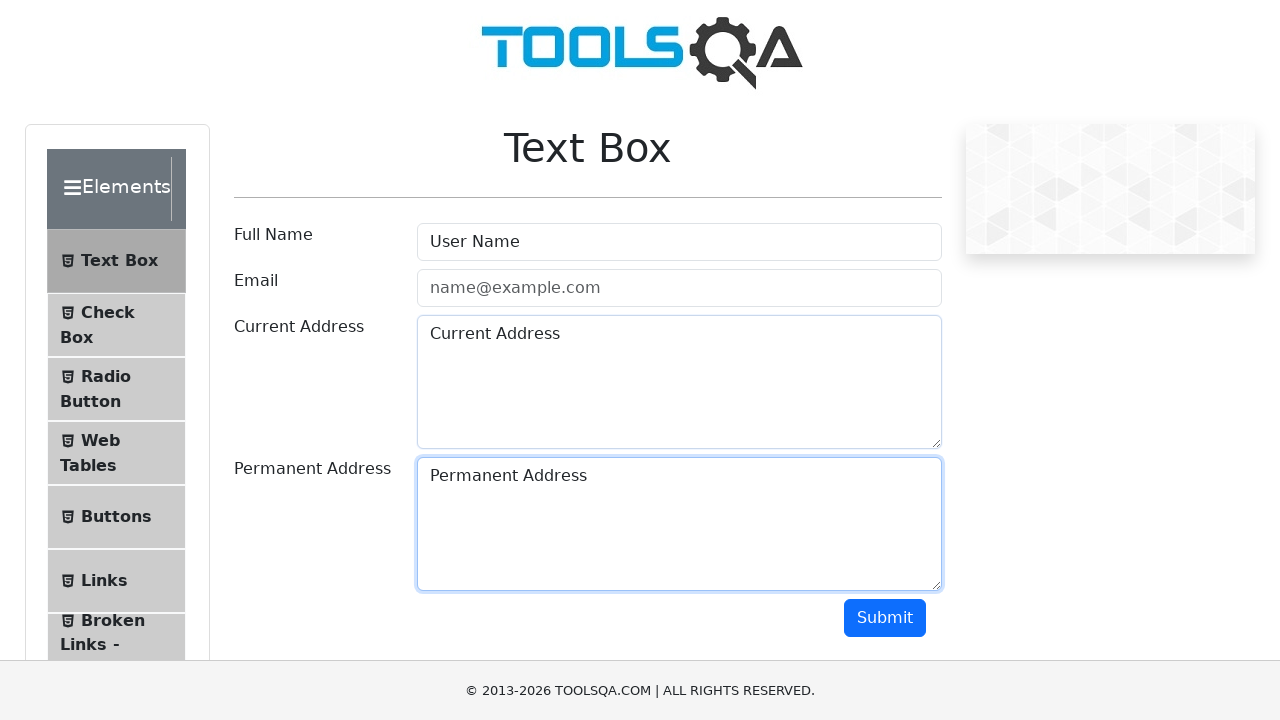

Clicked submit button to submit the form at (885, 618) on #submit
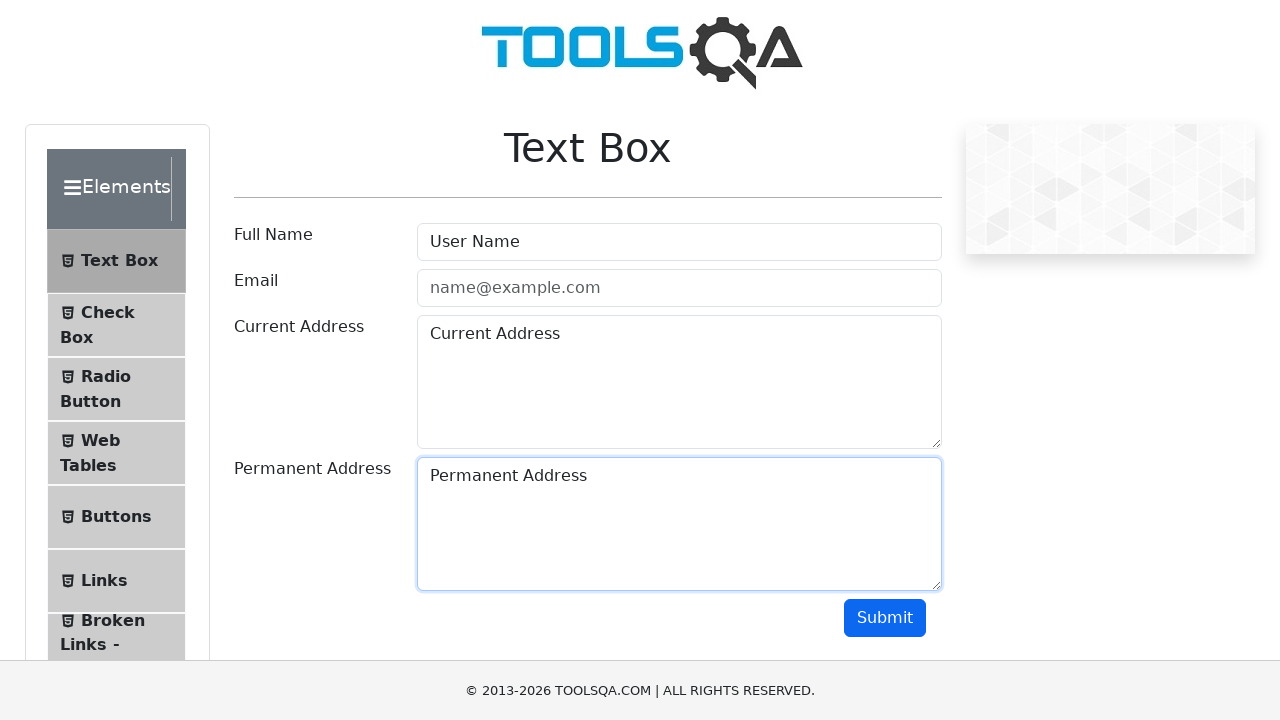

Form submission results loaded and output is visible
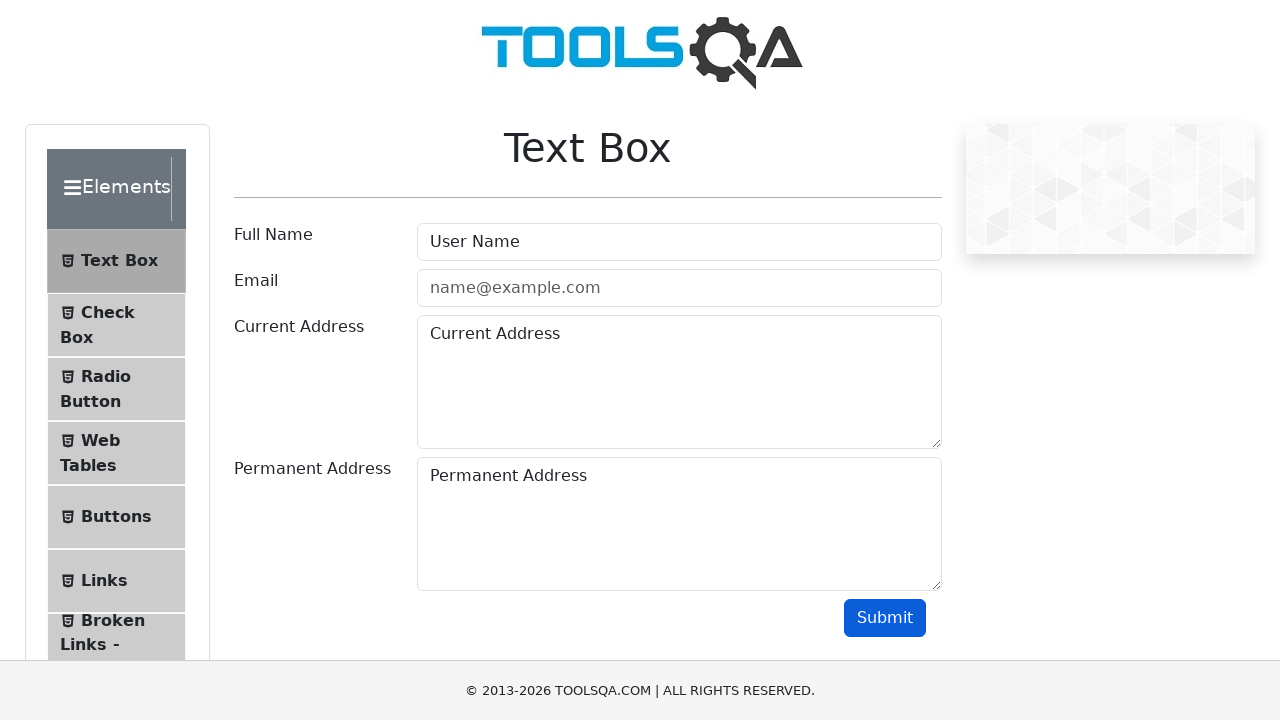

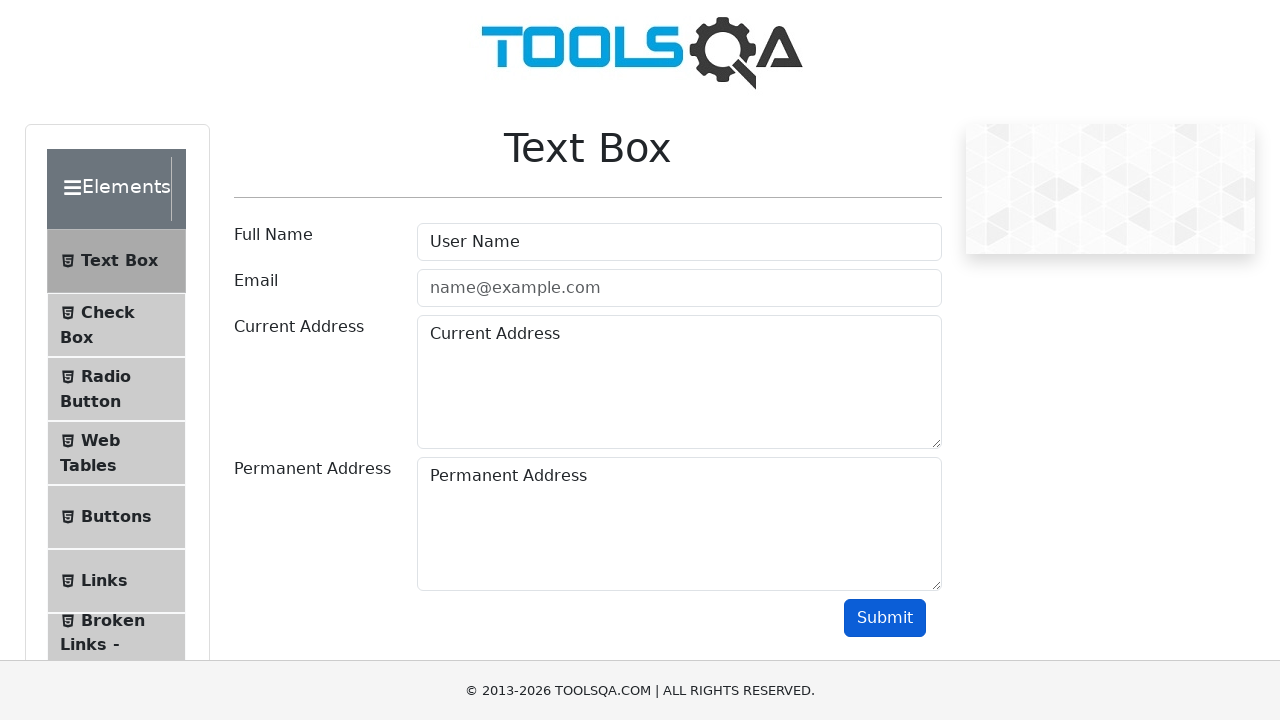